Tests form input functionality on Selenium's demo web form page by filling text input, password, and textarea fields with sample data.

Starting URL: https://www.selenium.dev/selenium/web/web-form.html

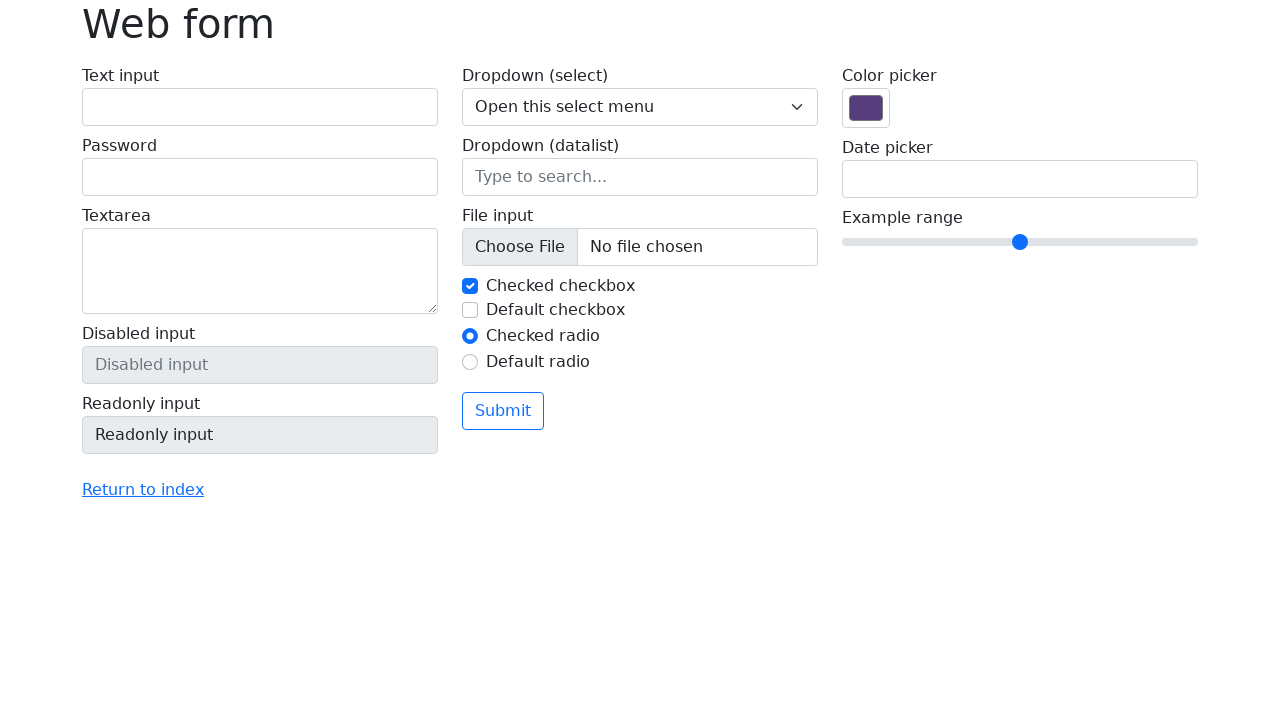

Filled text input field with 'Sabari' on #my-text-id
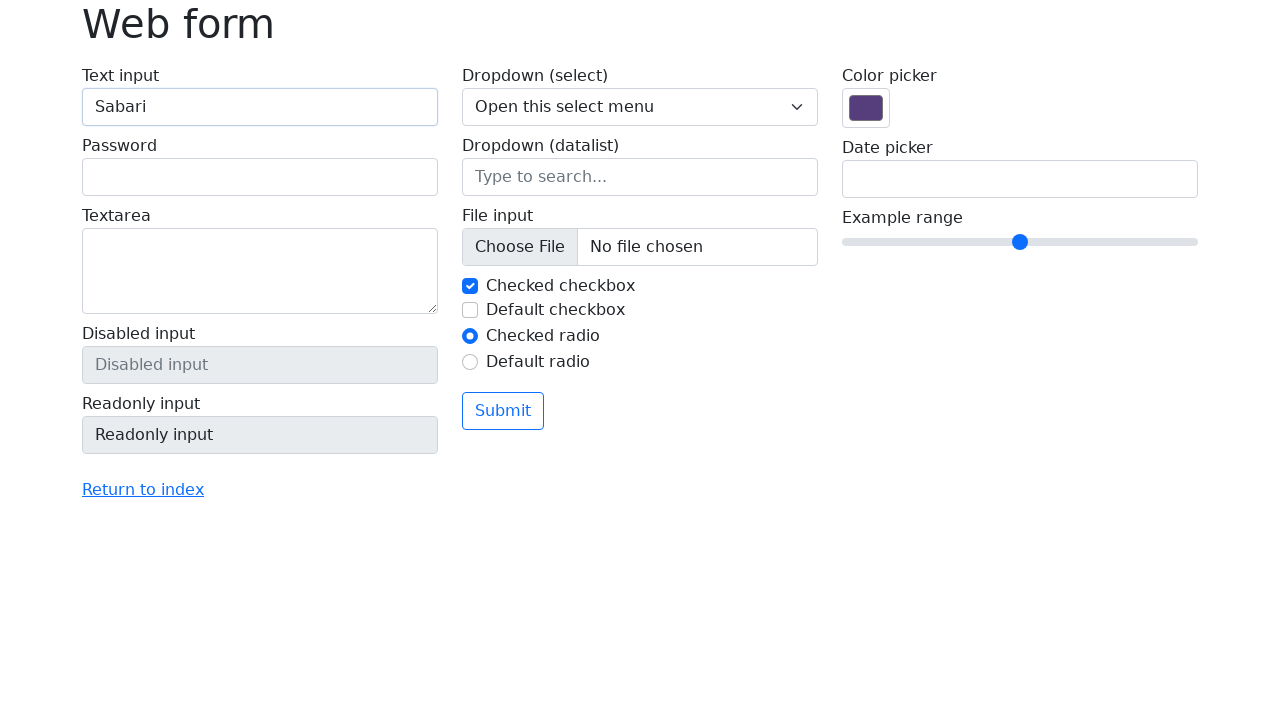

Filled password field with 'crmsfa' on input[name='my-password']
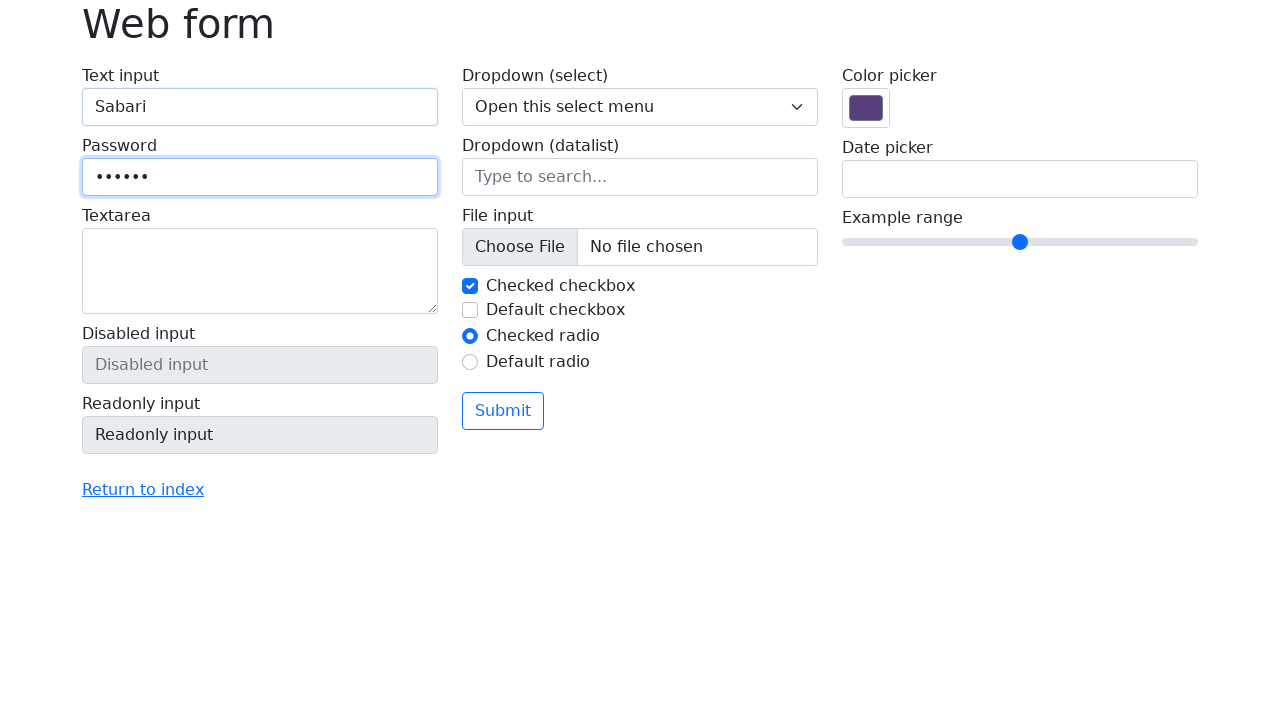

Filled textarea field with 'Beasant Technology' on textarea[name='my-textarea']
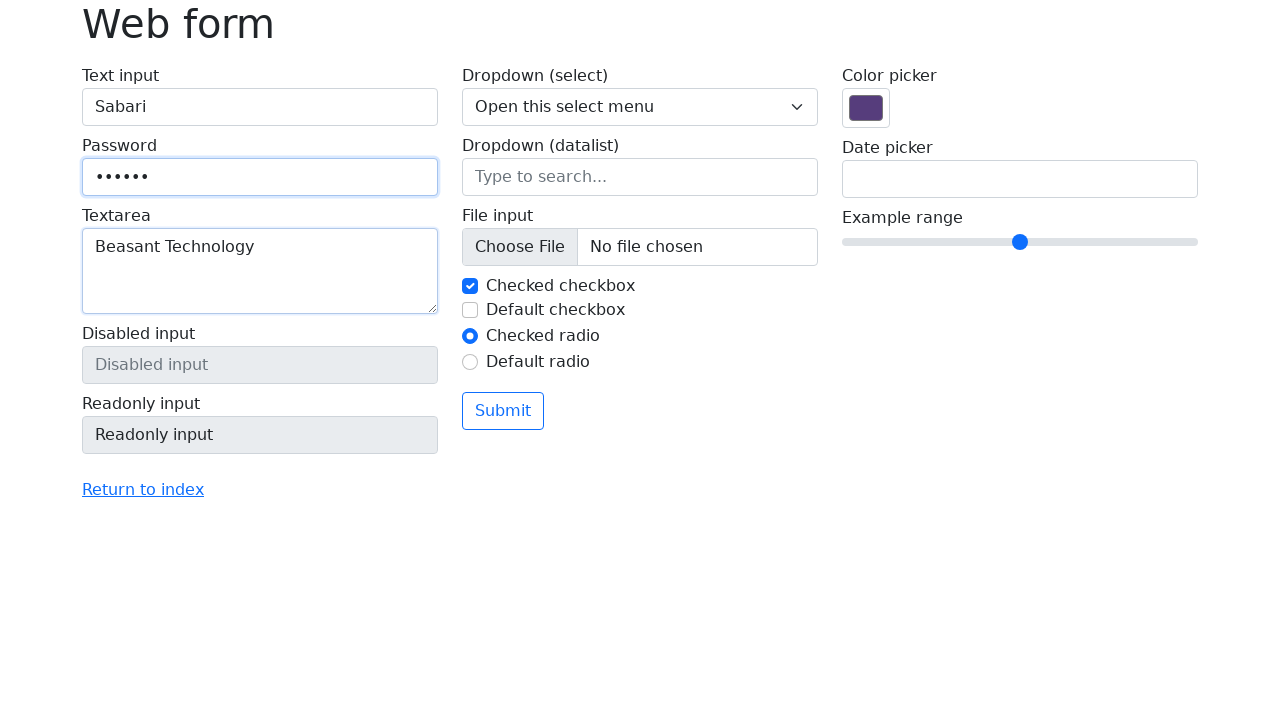

Waited 2 seconds to observe the filled form
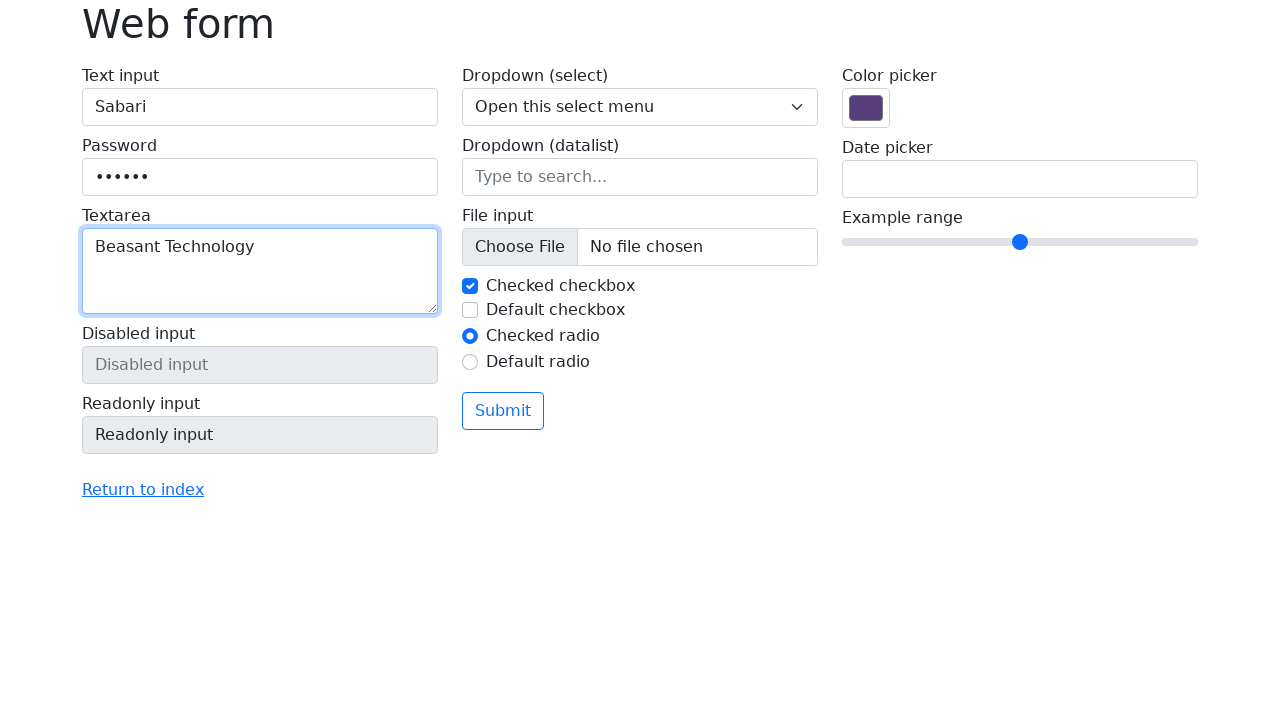

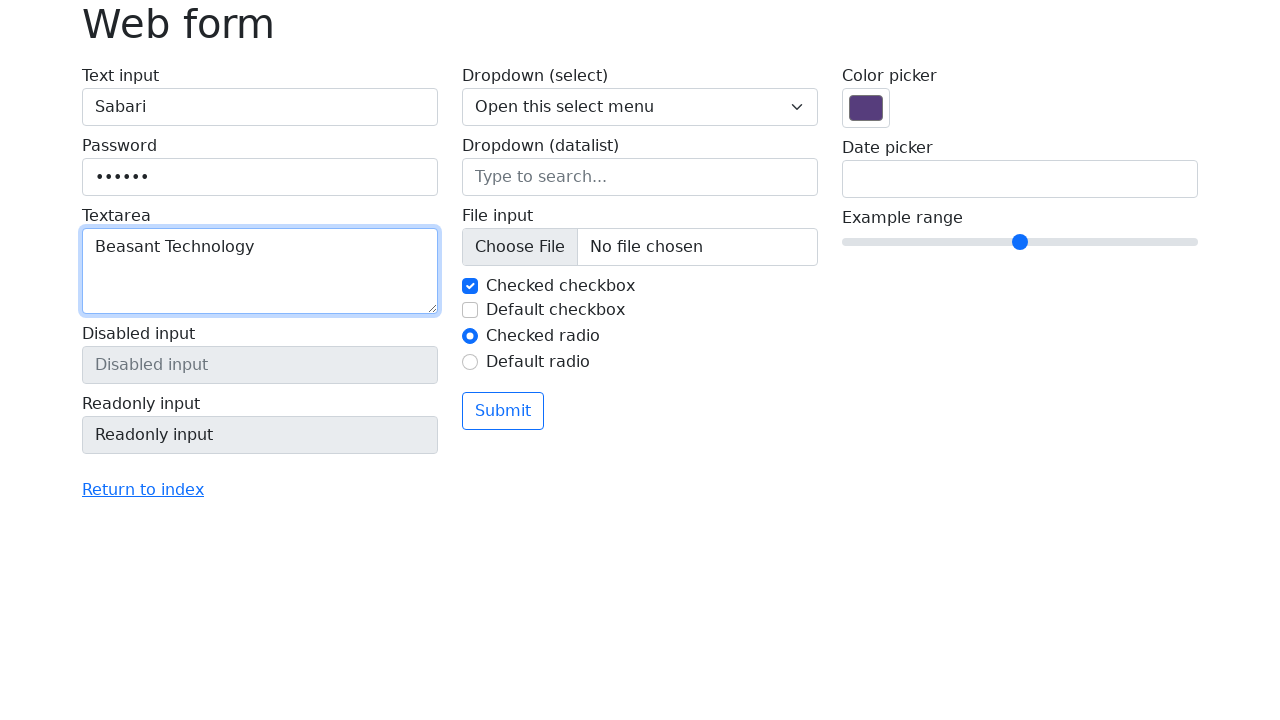